Tests registration form validation by submitting empty data and verifying all required field error messages are displayed

Starting URL: https://alada.vn/tai-khoan/dang-ky.html

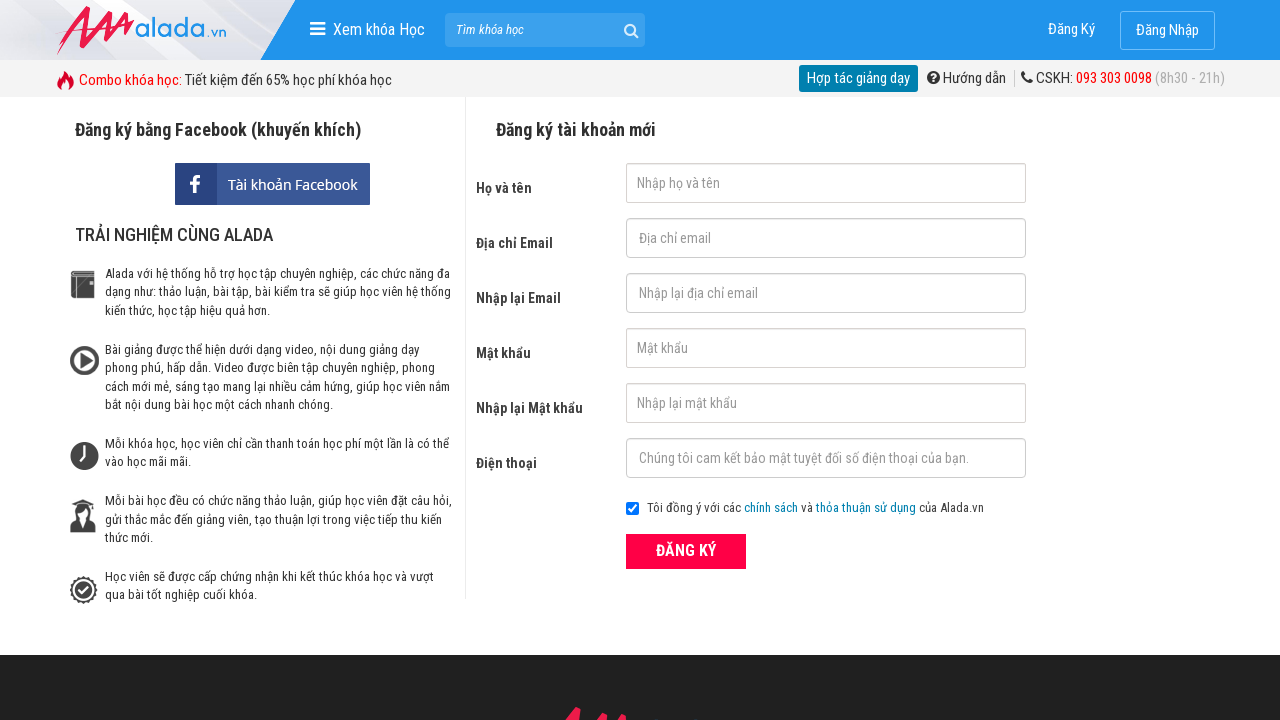

Cleared first name field on #txtFirstname
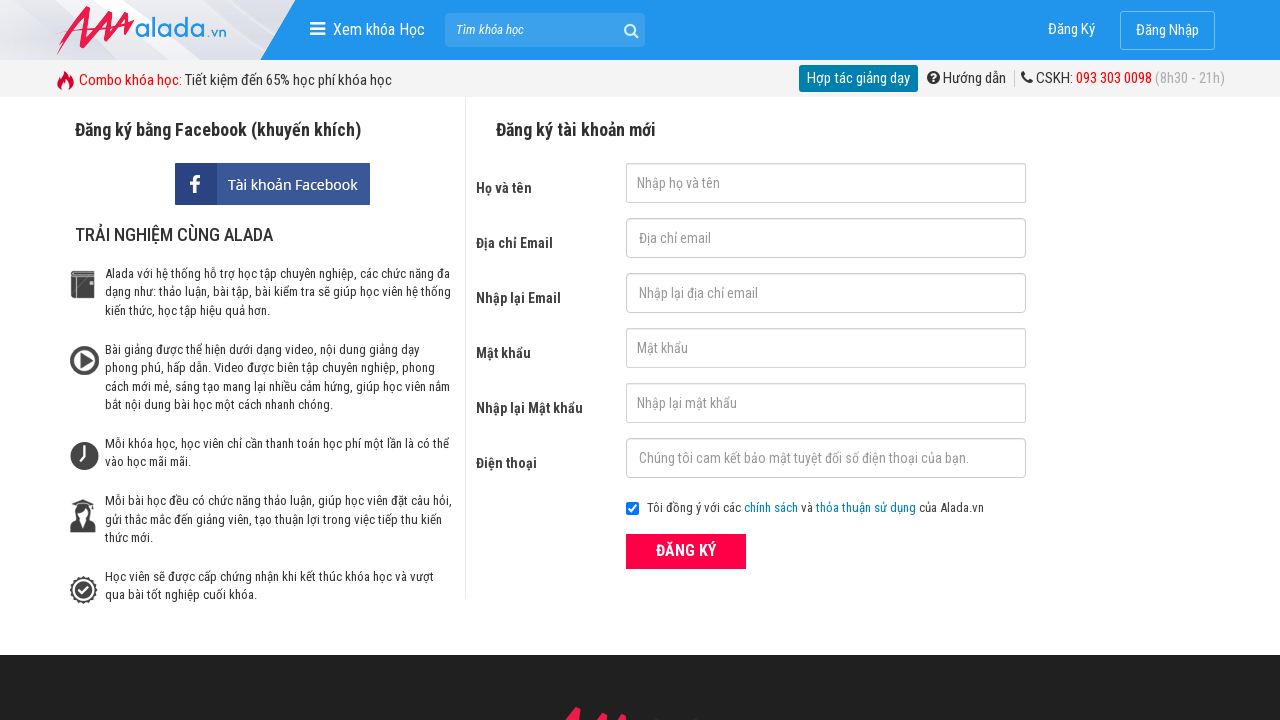

Cleared email field on #txtEmail
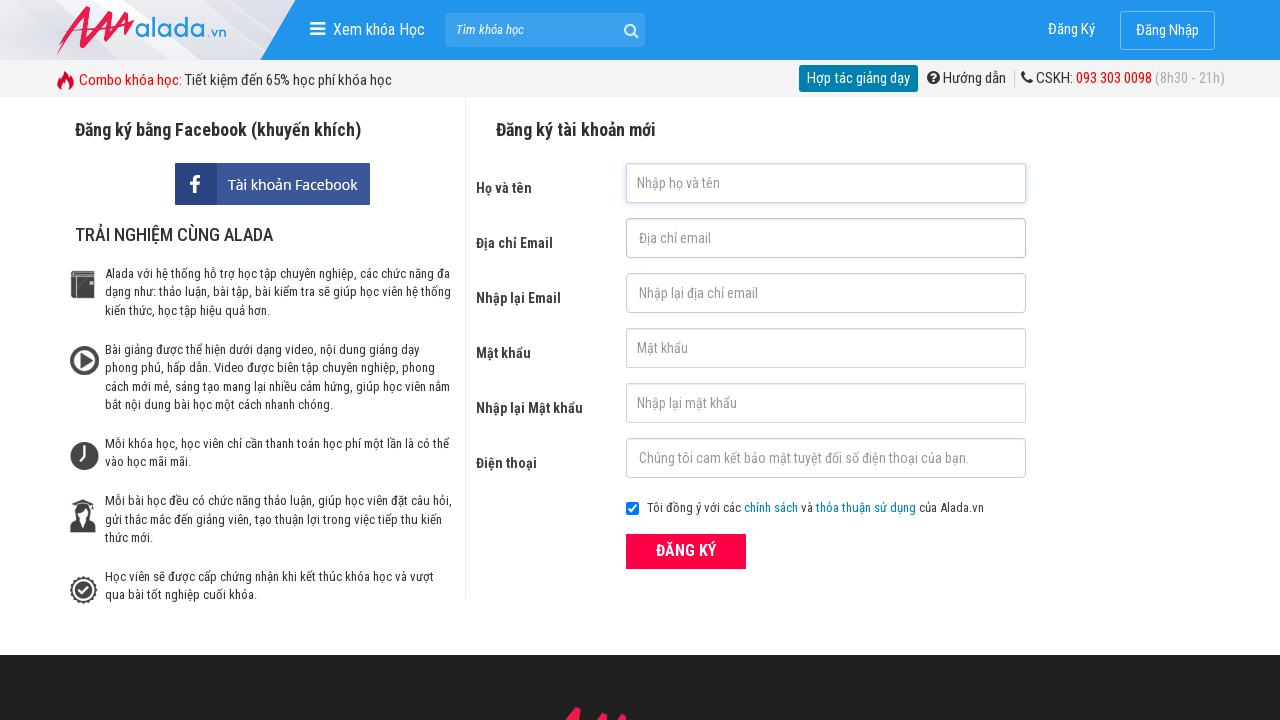

Cleared confirm email field on #txtCEmail
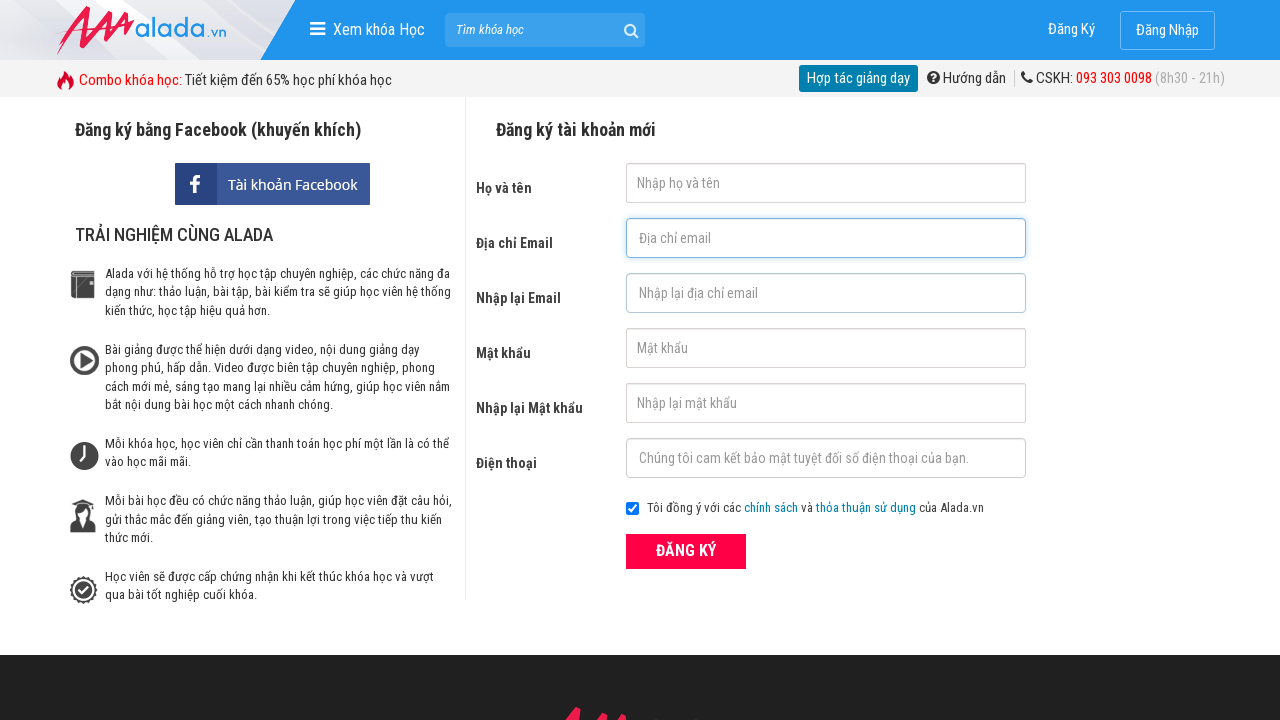

Cleared password field on #txtPassword
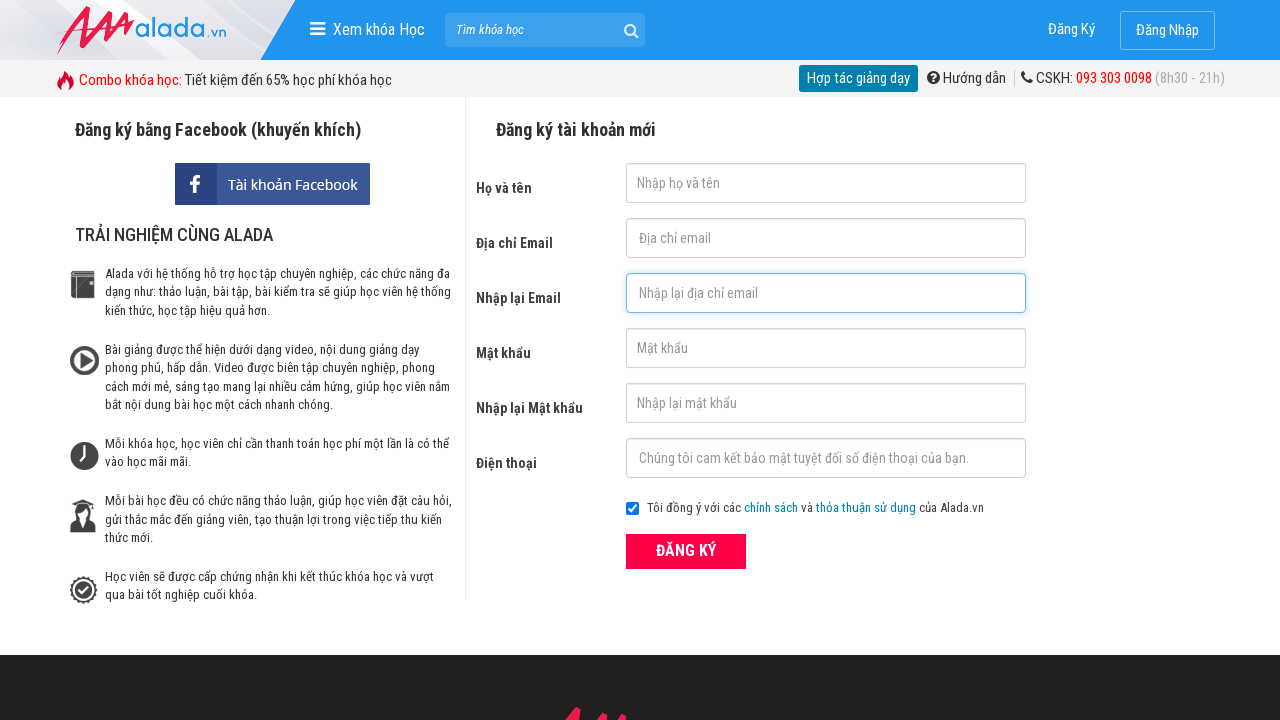

Cleared confirm password field on #txtCPassword
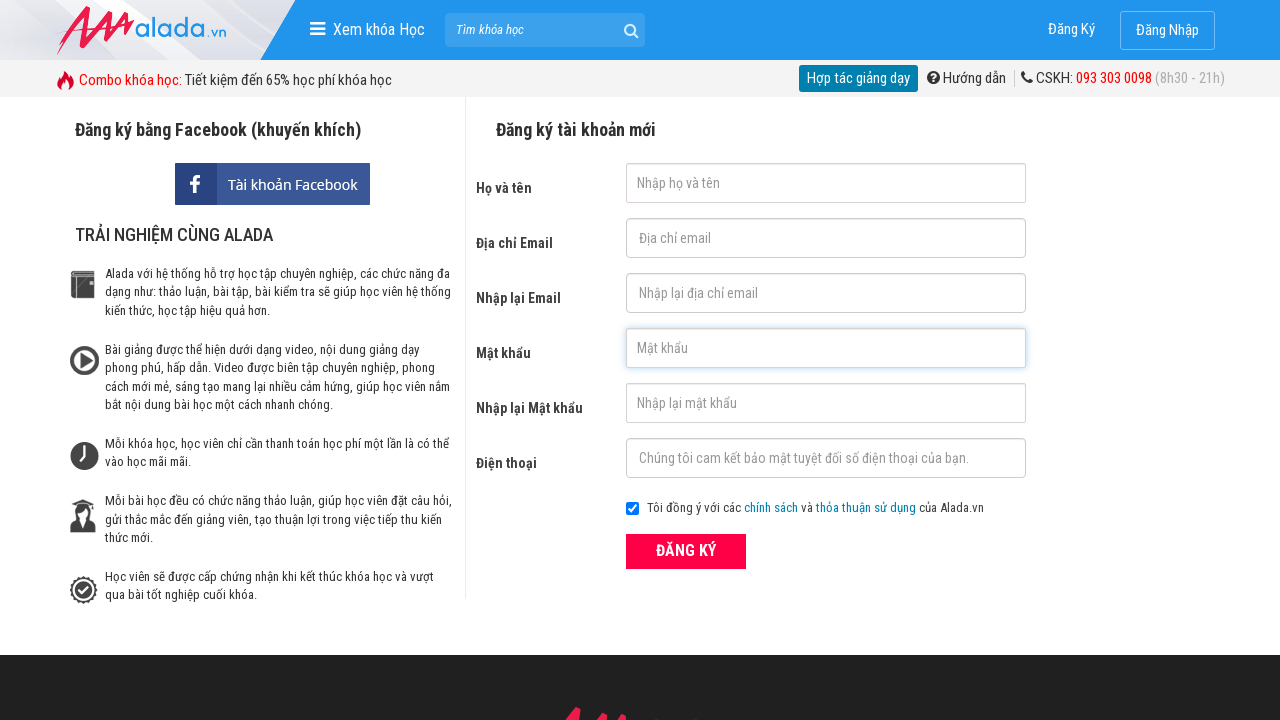

Cleared phone field on #txtPhone
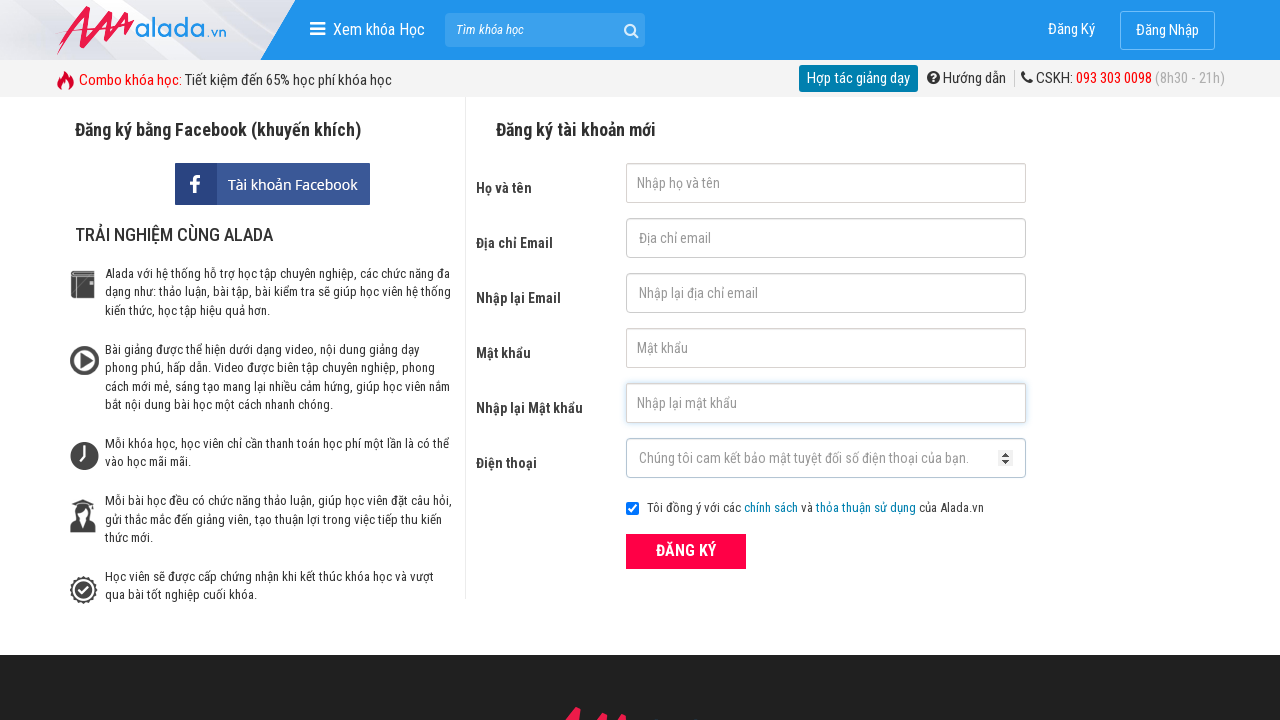

Clicked submit button with empty form data at (686, 551) on button[type='submit']
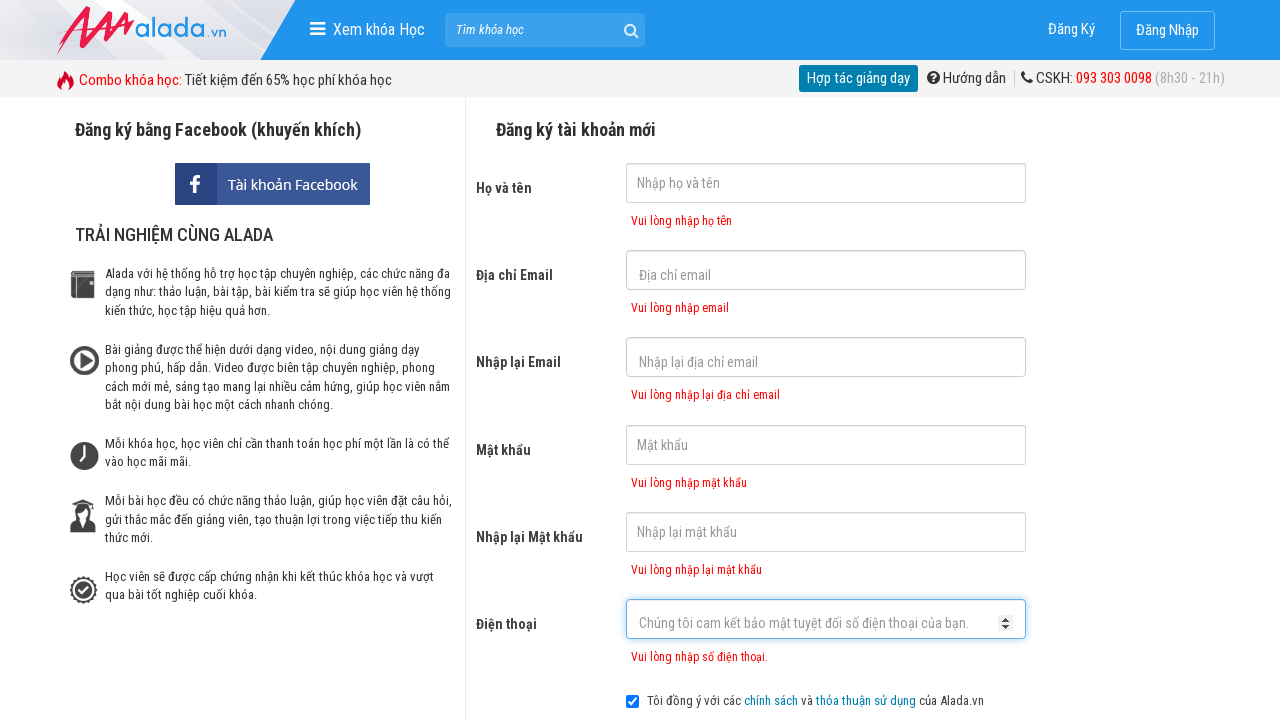

First name error message appeared
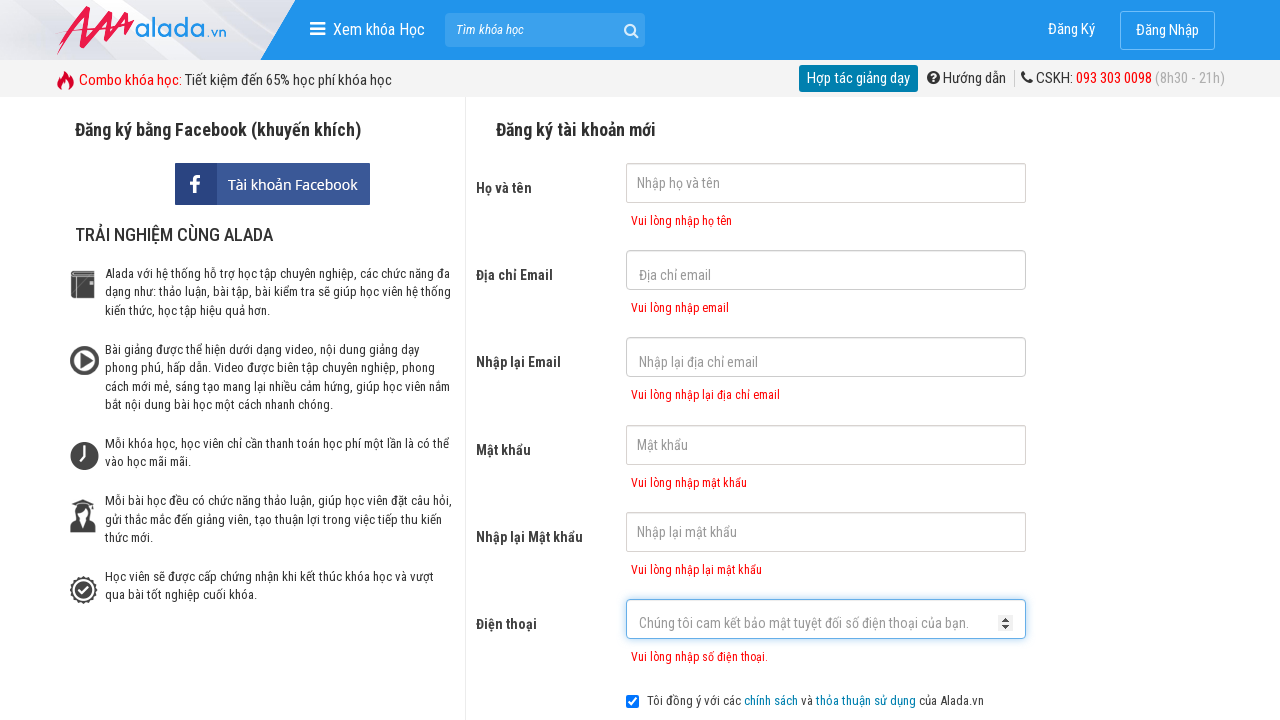

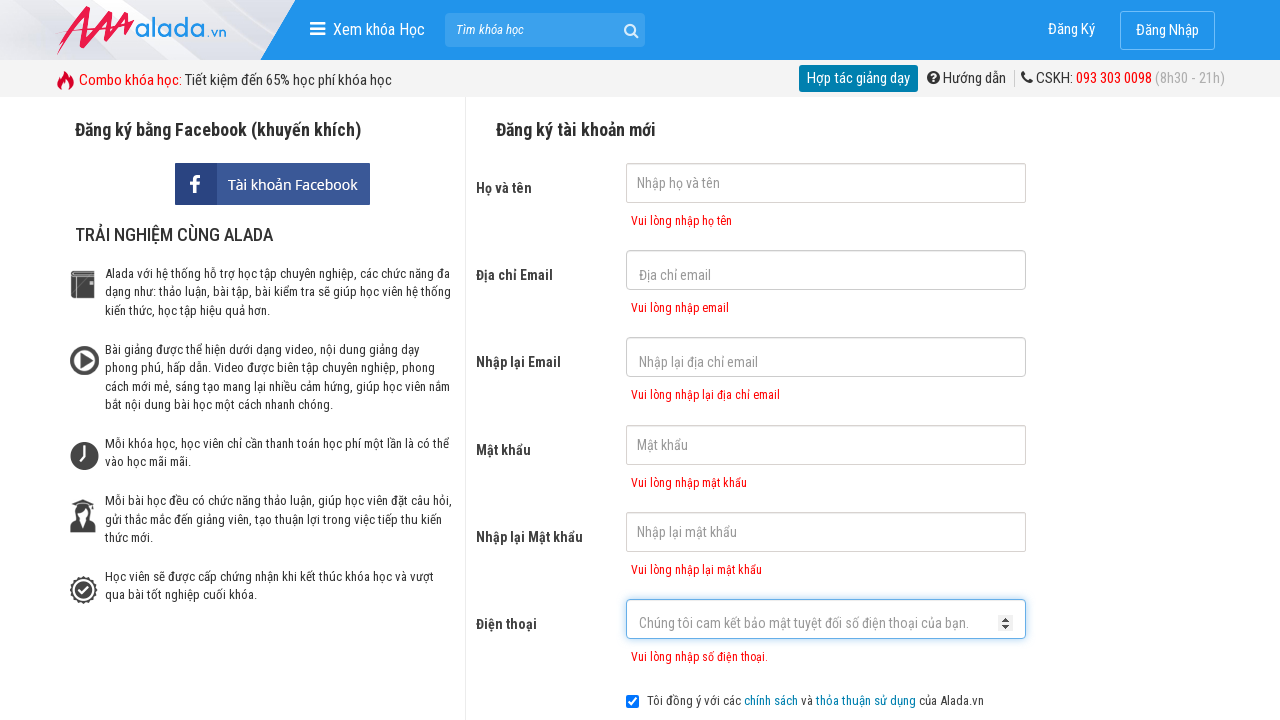